Tests a math challenge page by reading a value, calculating the answer using a logarithmic formula, filling in the result, checking a robot checkbox, selecting a radio button, and submitting the form.

Starting URL: https://suninjuly.github.io/math.html

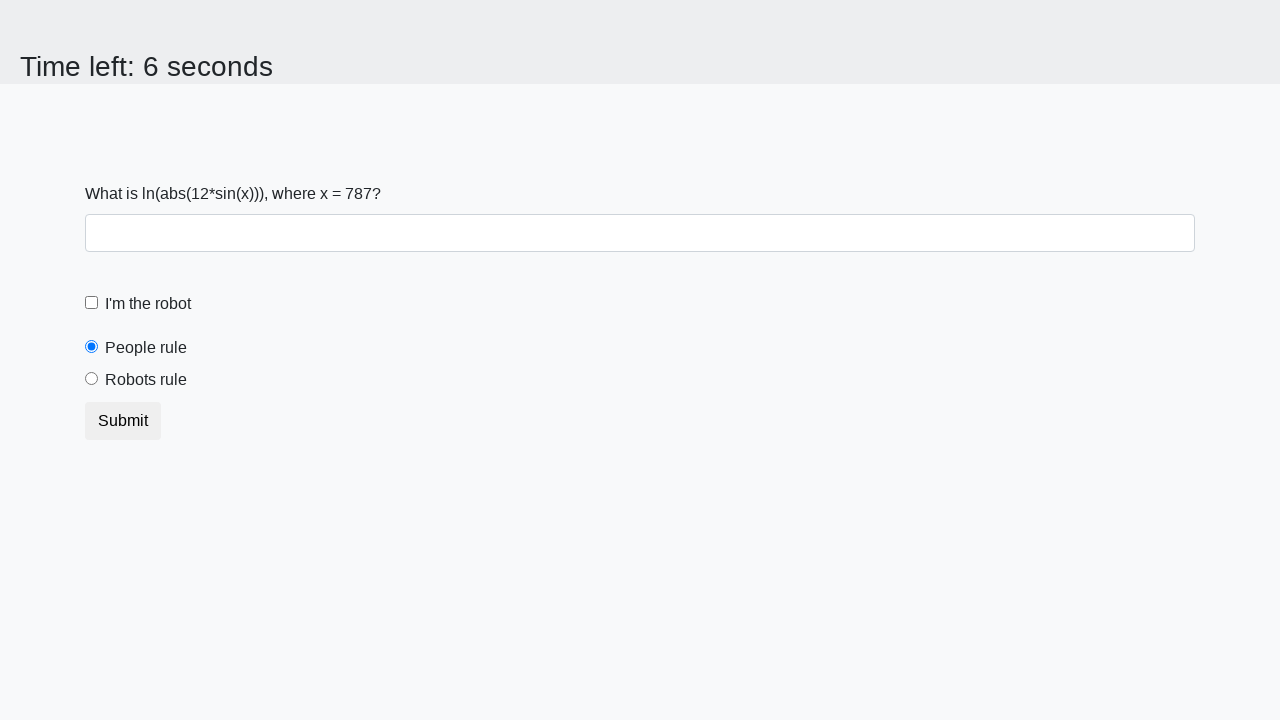

Located the input value element on the math challenge page
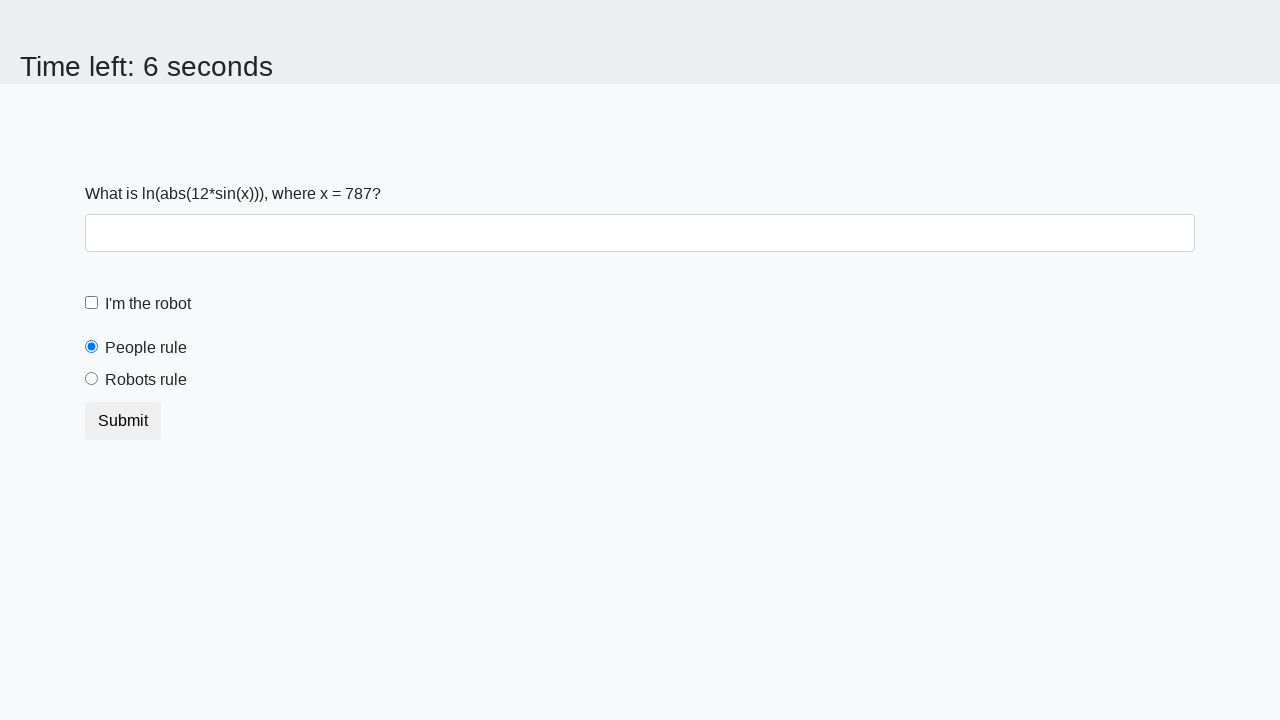

Extracted the numeric value from the input element
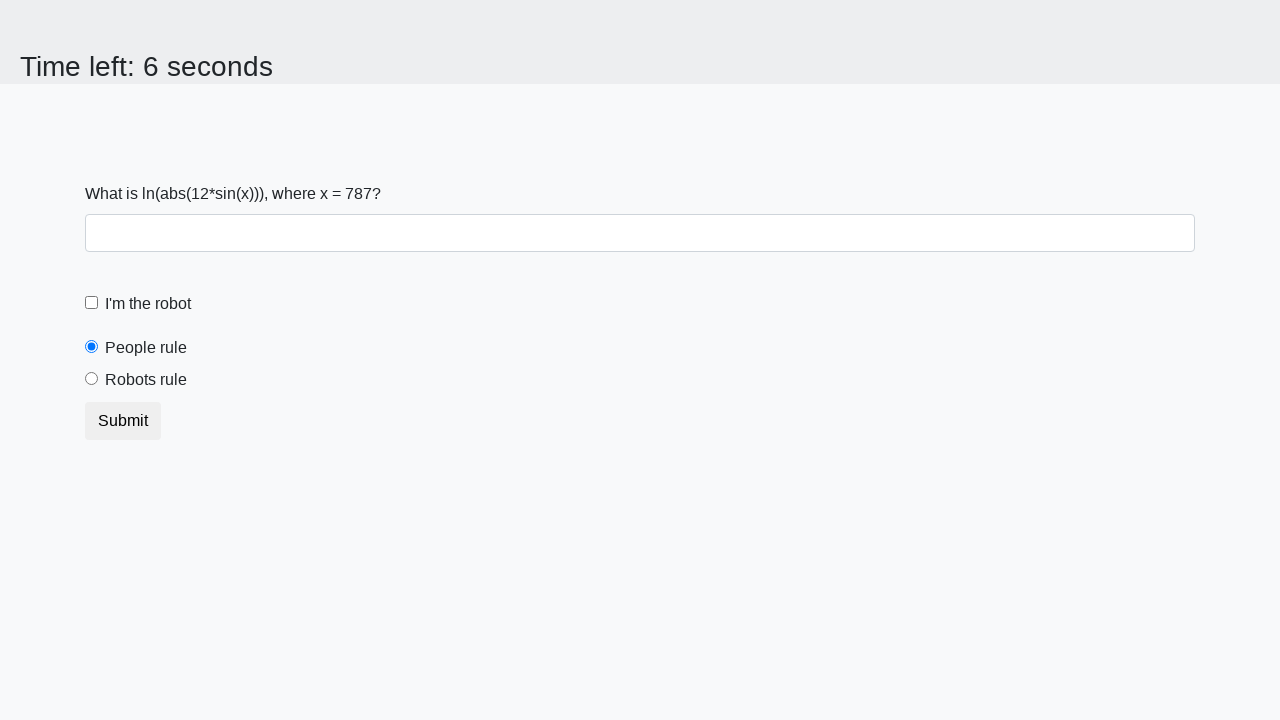

Calculated the answer using logarithmic formula: 2.4844248230477737
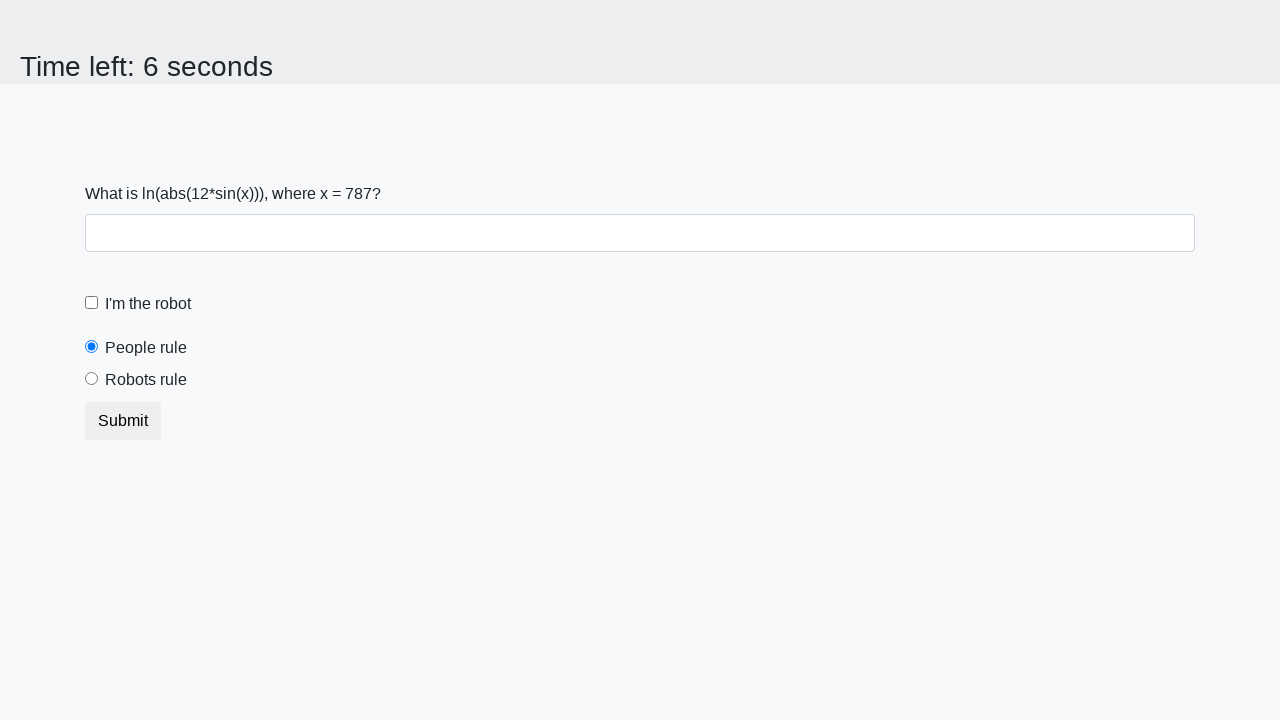

Filled in the calculated answer in the answer field on input#answer[required]
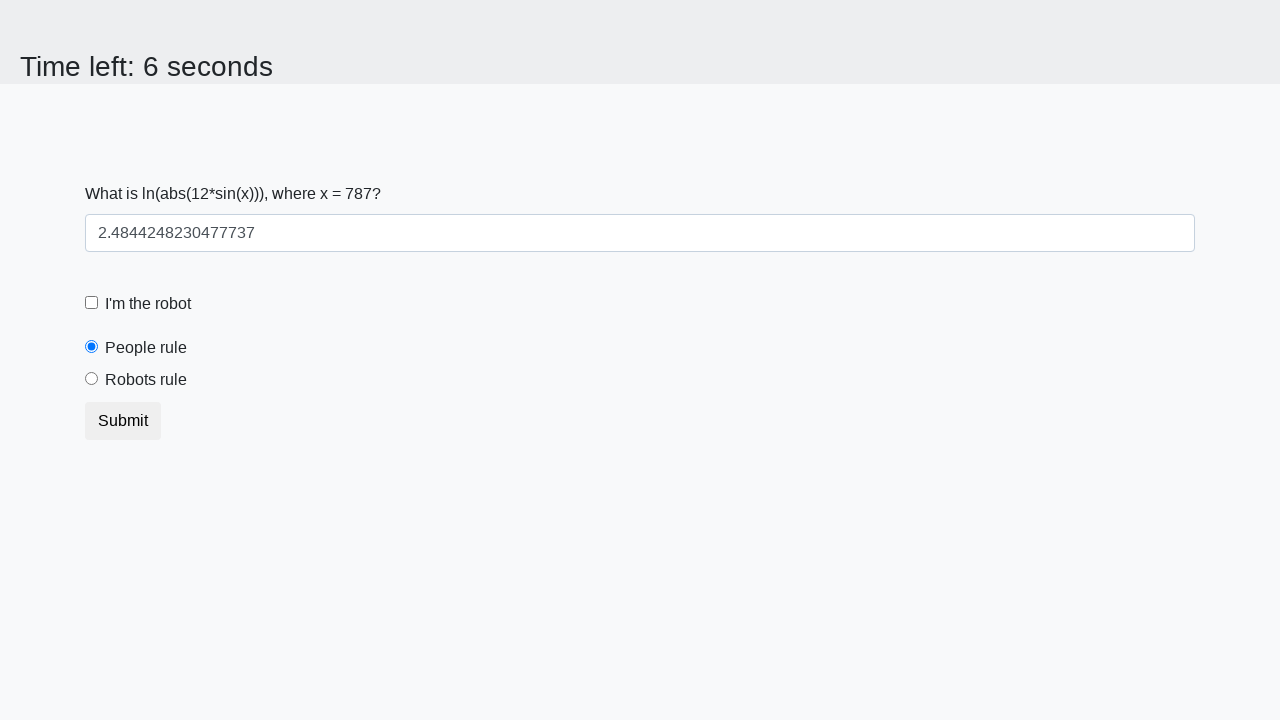

Checked the robot verification checkbox at (92, 303) on input#robotCheckbox
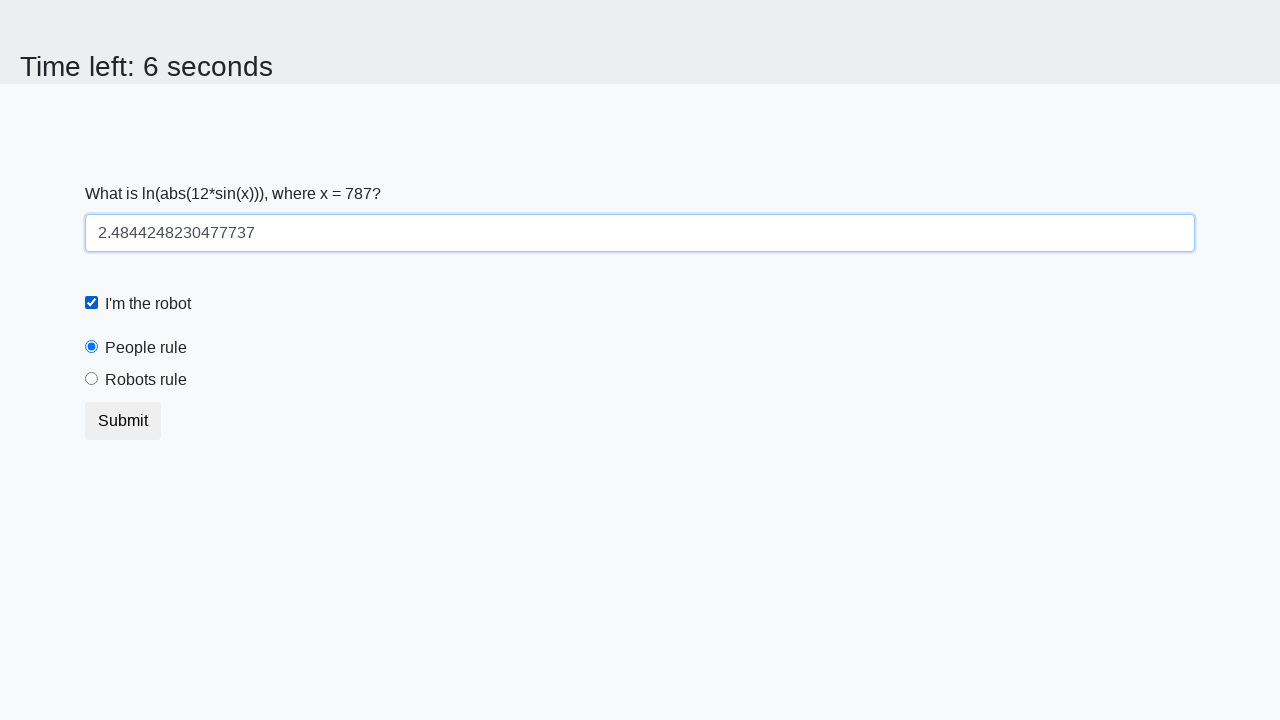

Selected the 'robots' radio button option at (92, 379) on input[type="radio"][value="robots"]
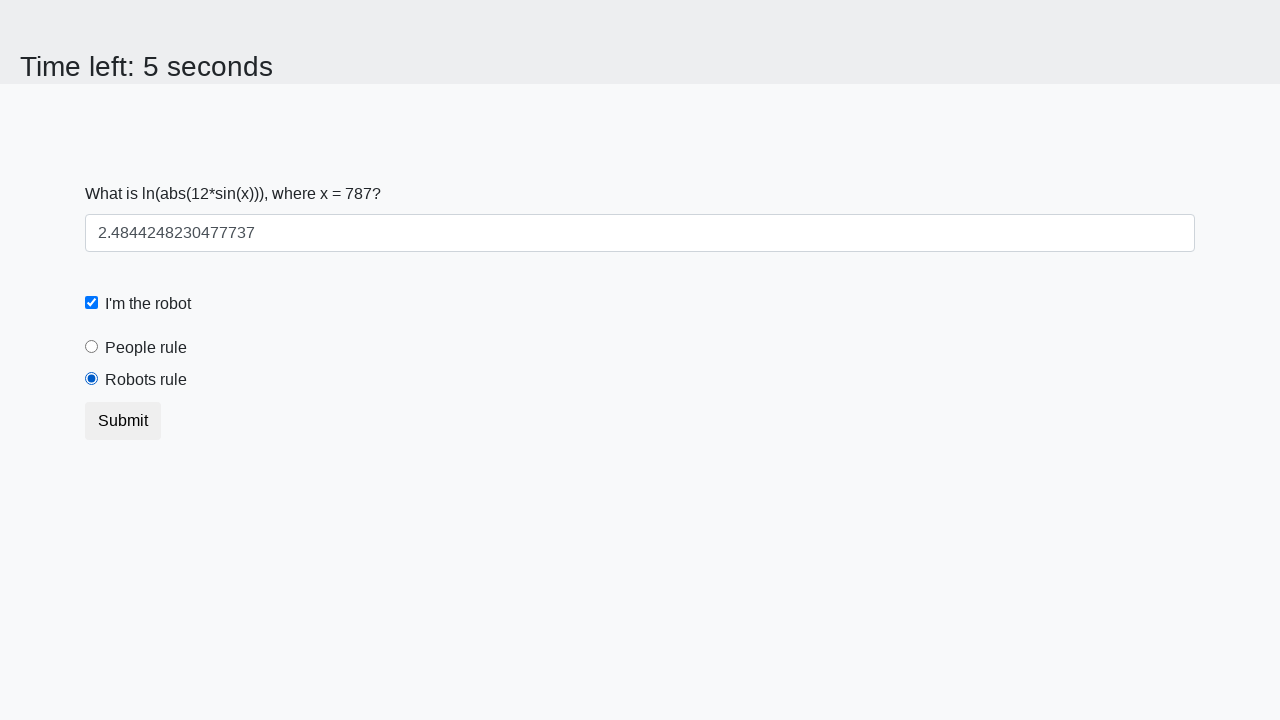

Clicked the submit button to submit the form at (123, 421) on button.btn.btn-default
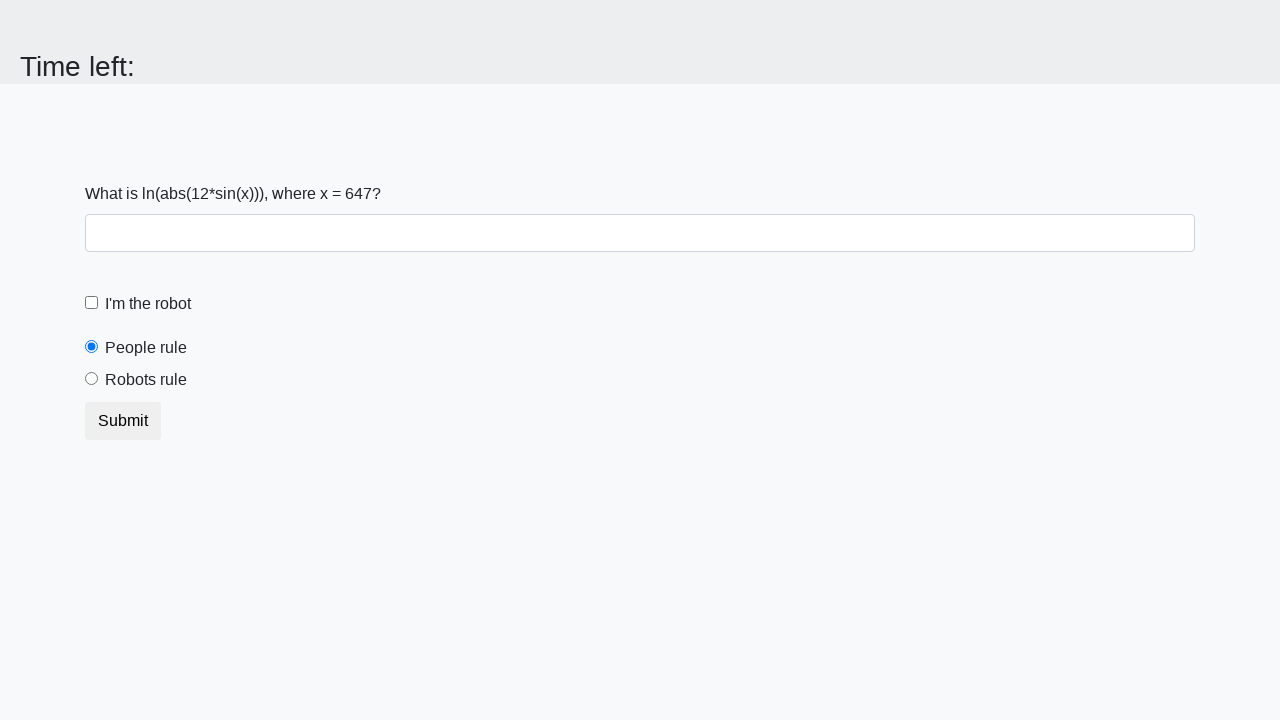

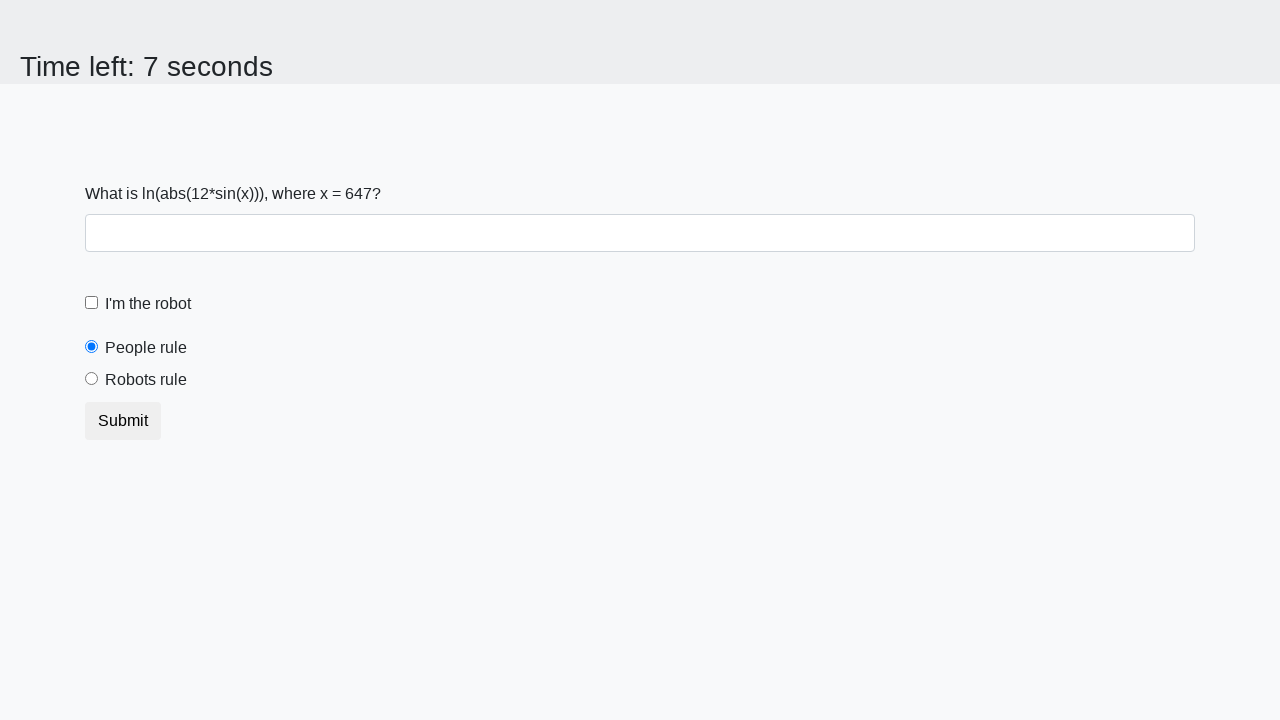